Tests JavaScript confirm dialog by clicking a button to trigger it, dismissing with Cancel, and verifying the result message

Starting URL: https://the-internet.herokuapp.com/javascript_alerts

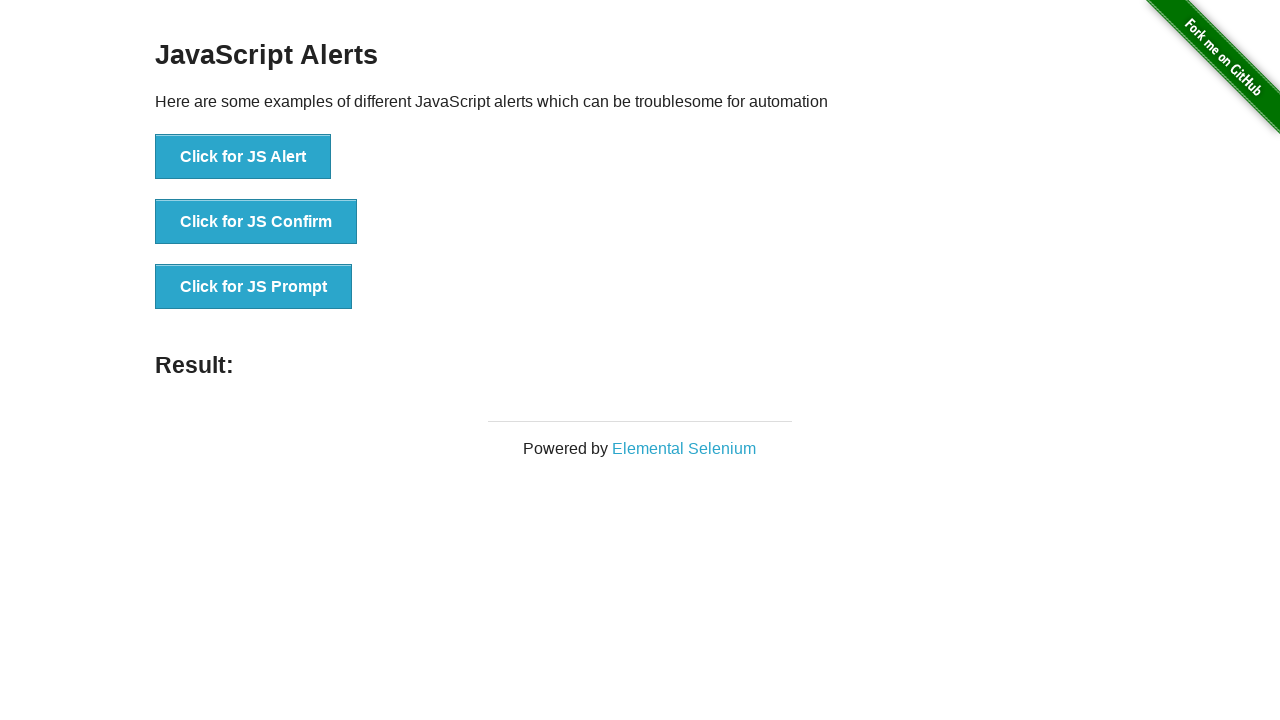

Set up dialog handler to dismiss confirm dialogs
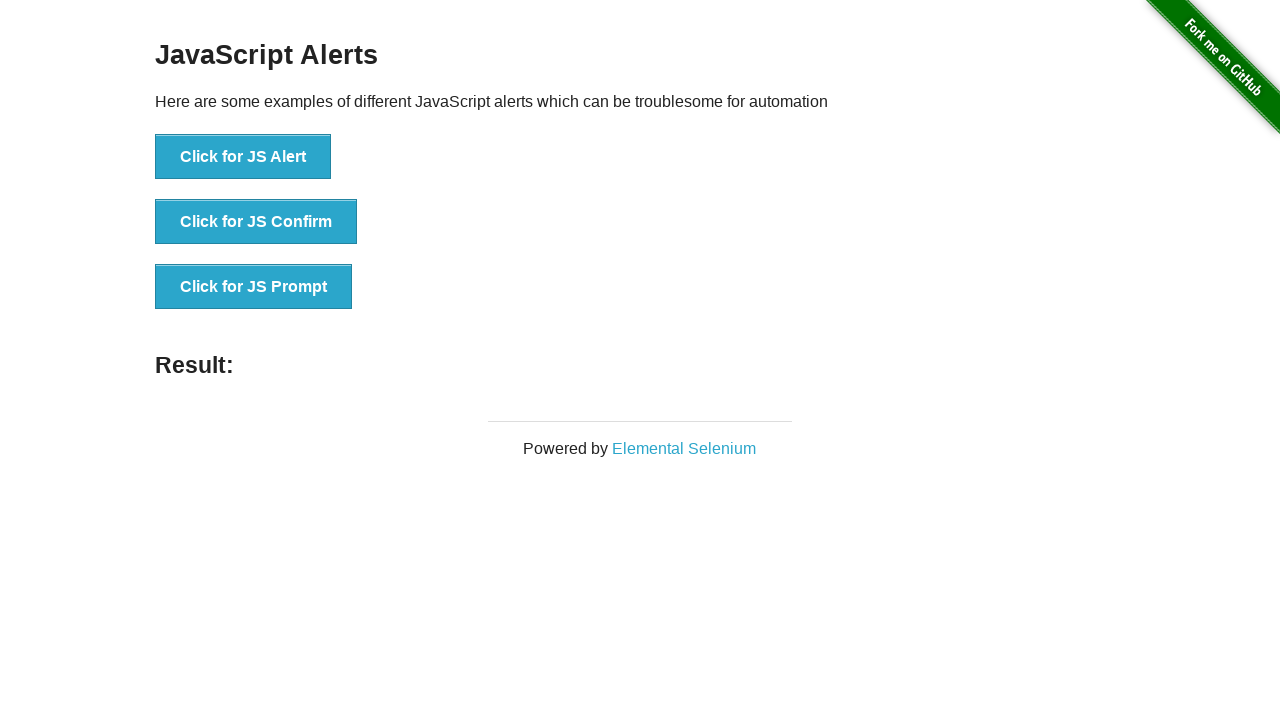

Clicked button to trigger JavaScript confirm dialog at (256, 222) on xpath=//button[text()='Click for JS Confirm']
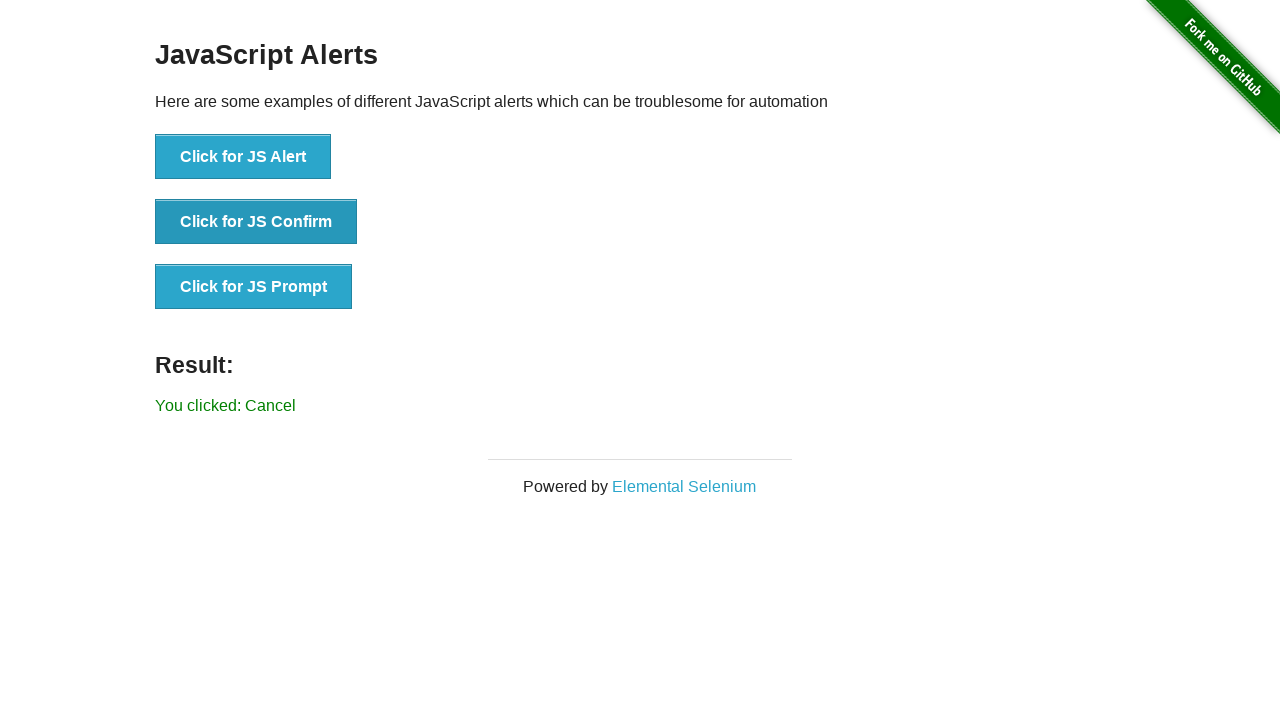

Result message appeared after dismissing confirm dialog with Cancel
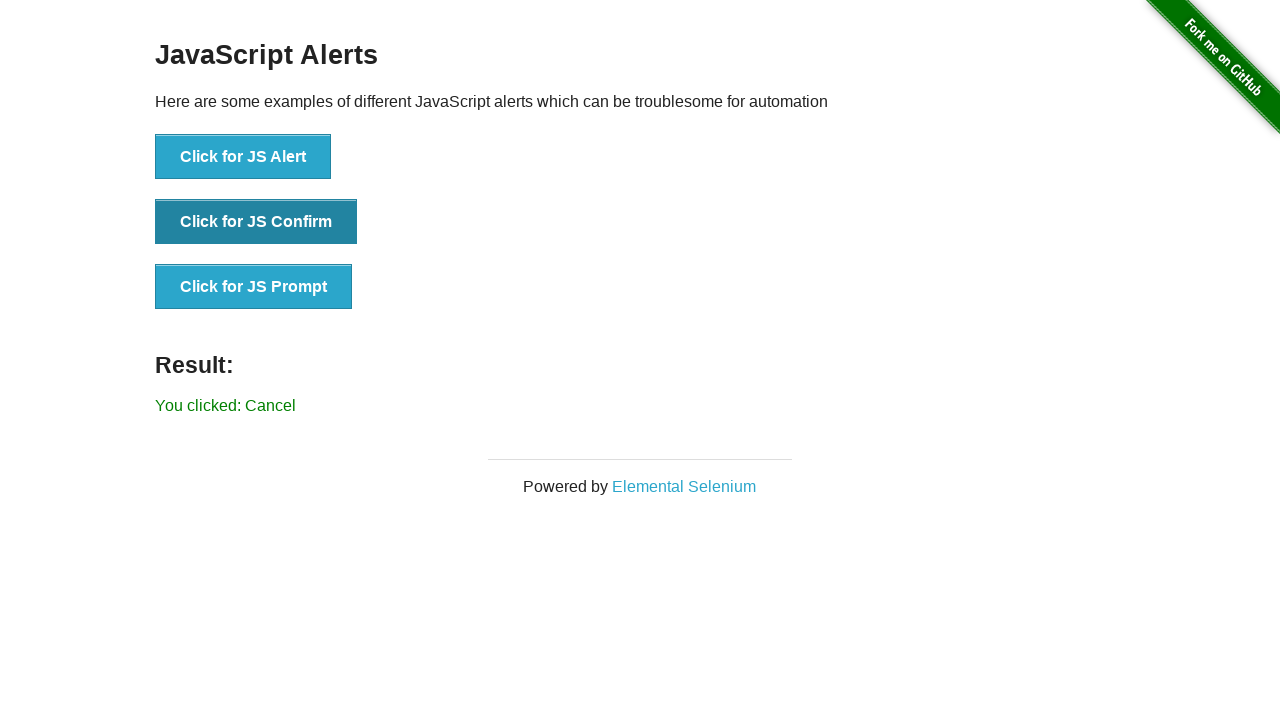

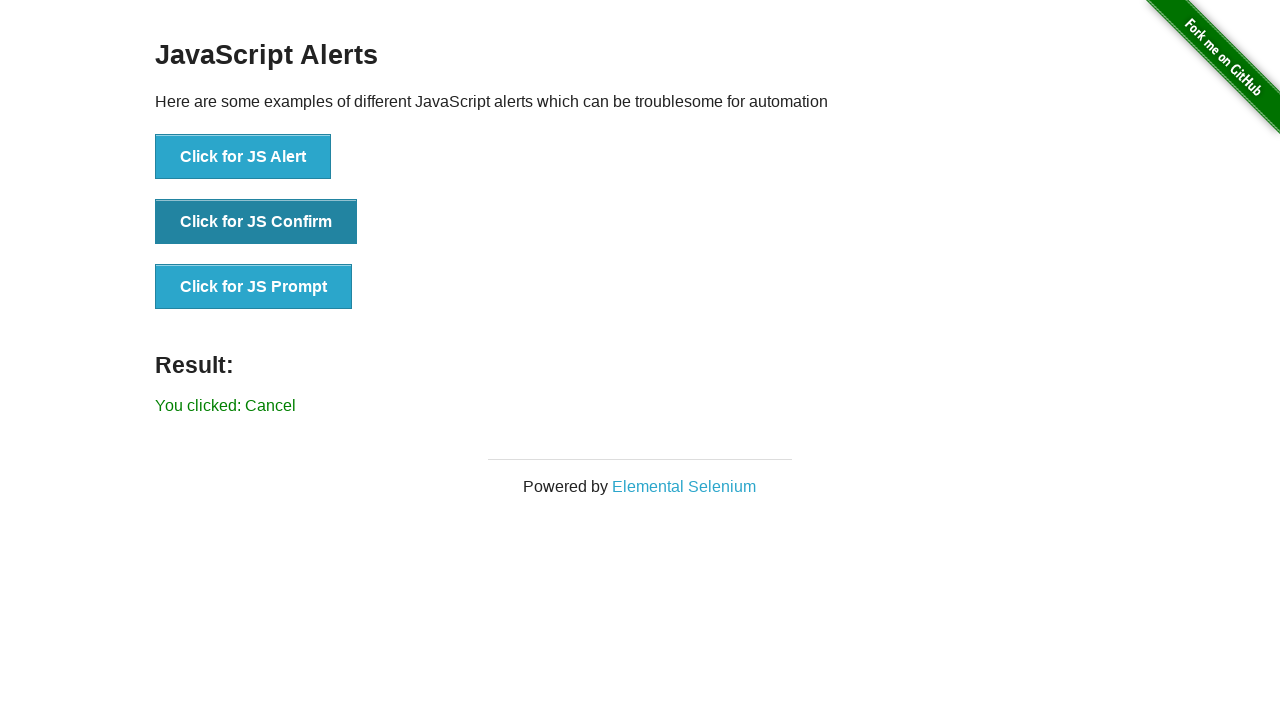